Tests the registration form by filling all required fields with valid data including name, address, phone, SSN, username and password.

Starting URL: https://parabank.parasoft.com/parabank/register.htm

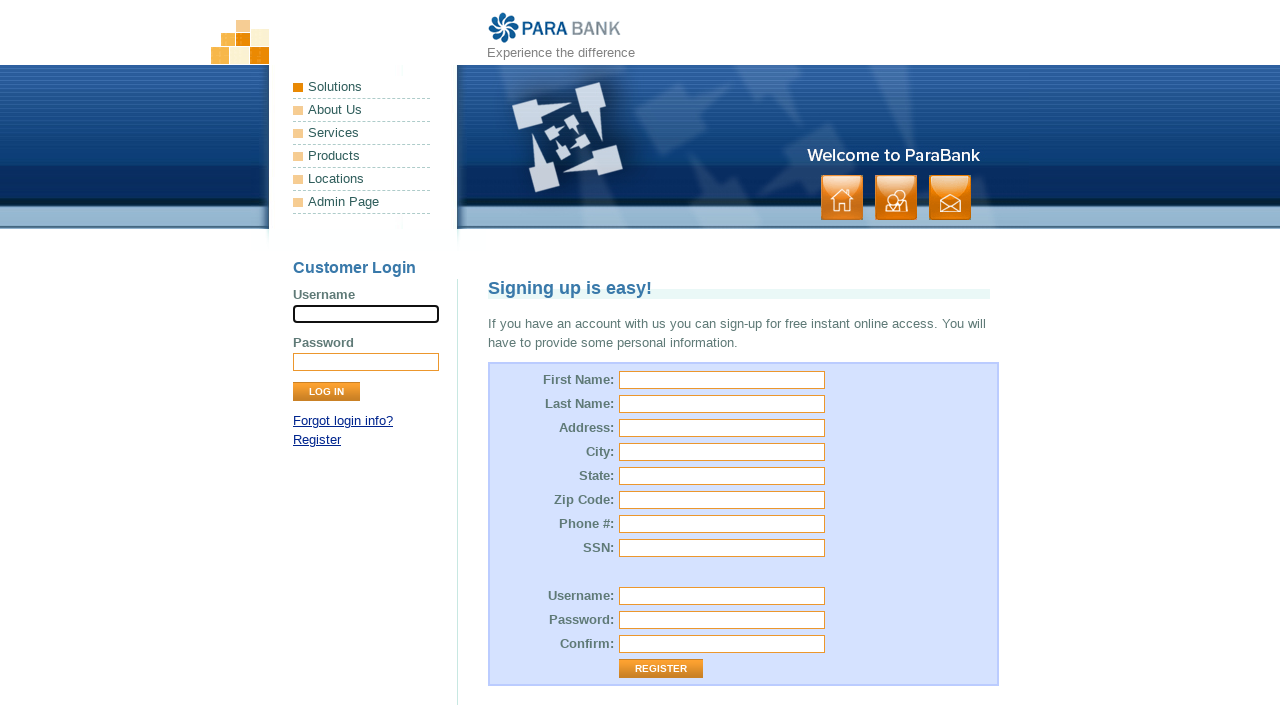

Filled first name field with 'Mariana' on [id="customer.firstName"]
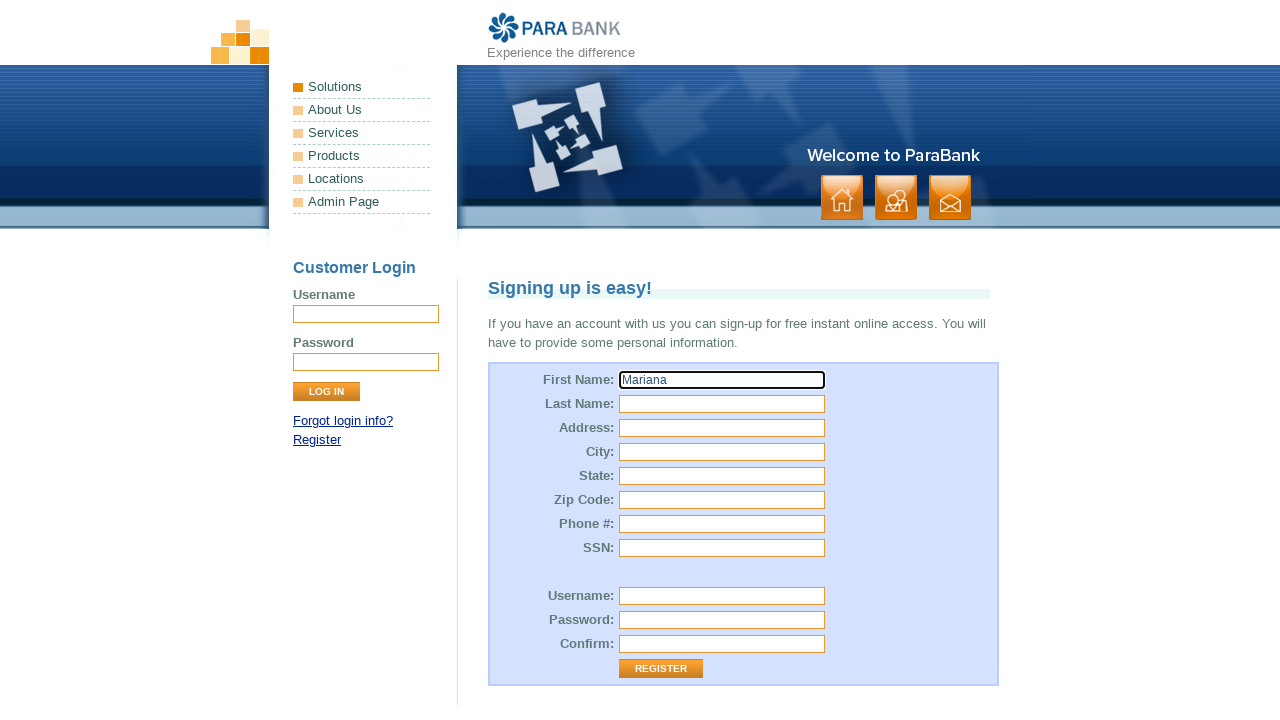

Filled last name field with 'Rodriguez' on [id="customer.lastName"]
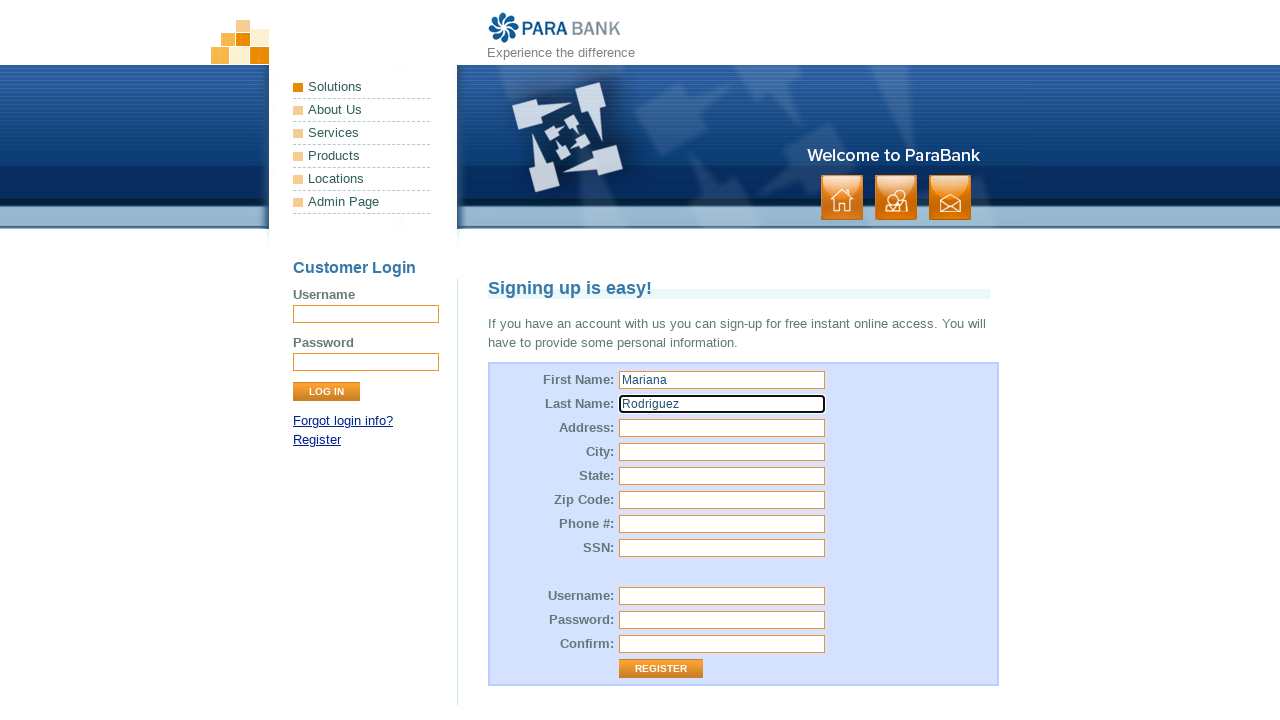

Filled street address field with '456 Oak Avenue' on [id="customer.address.street"]
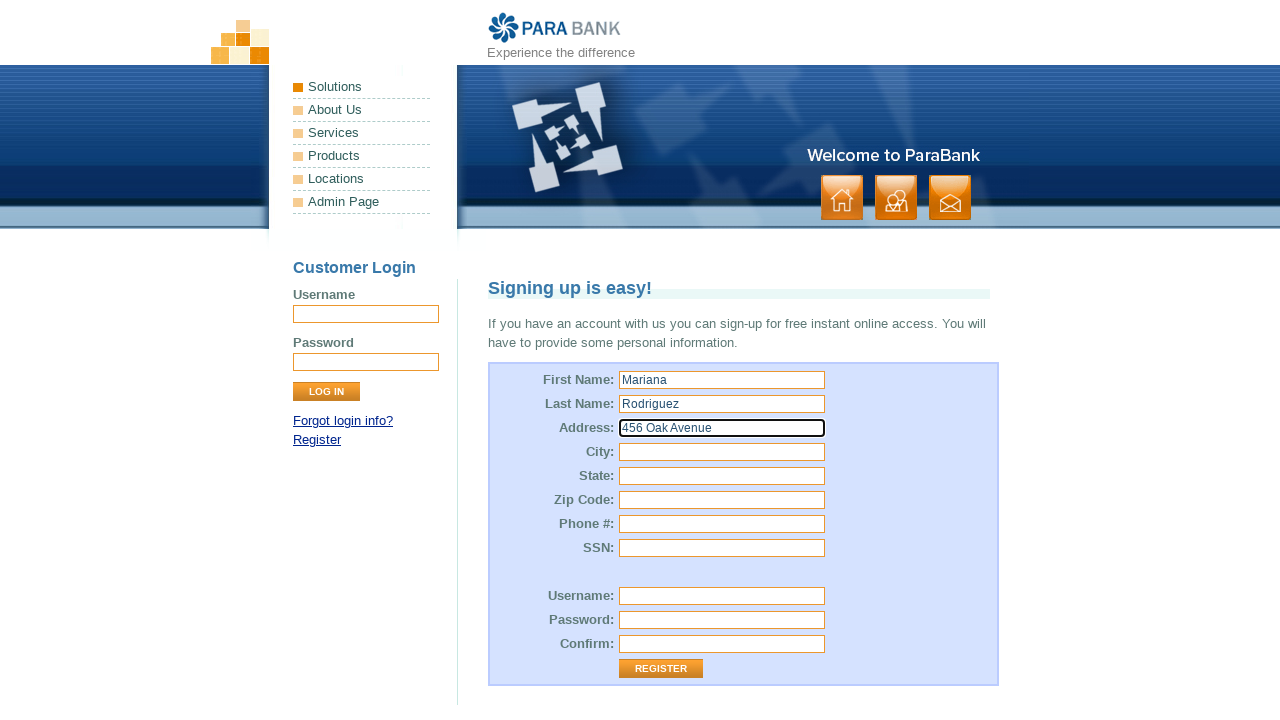

Filled city field with 'Springfield' on [id="customer.address.city"]
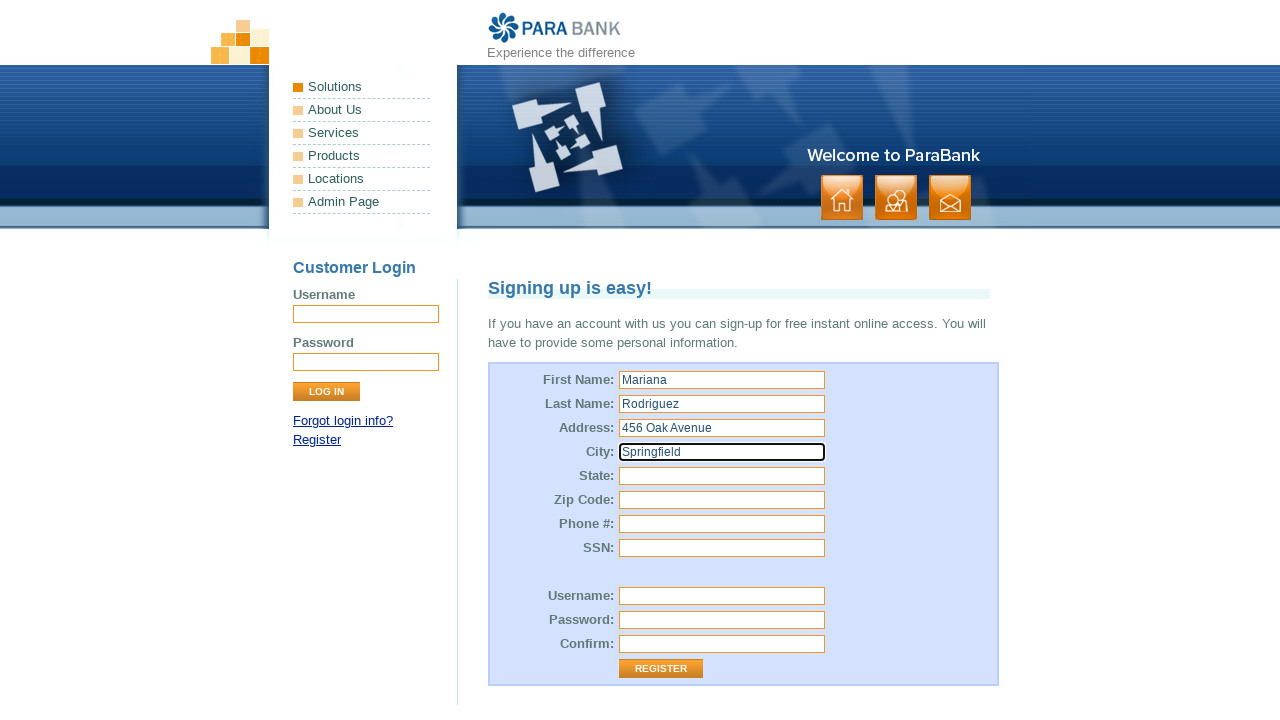

Filled state field with 'California' on [id="customer.address.state"]
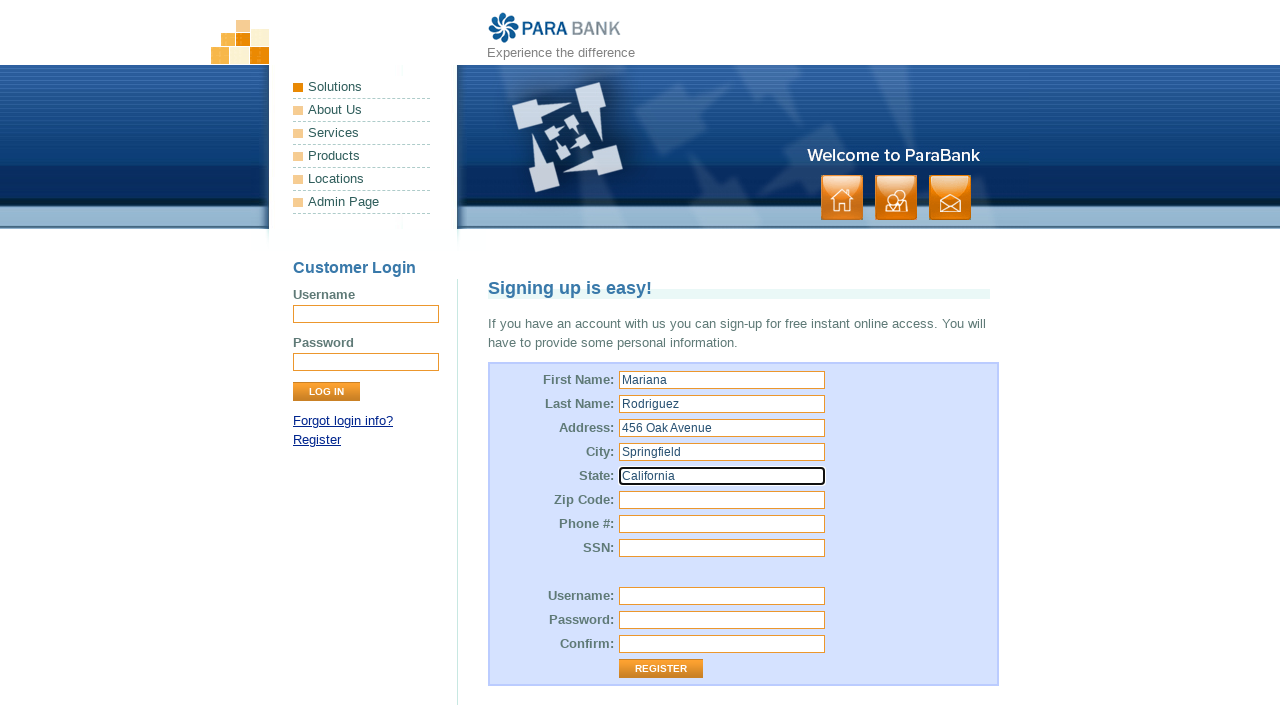

Filled zip code field with '90210' on [id="customer.address.zipCode"]
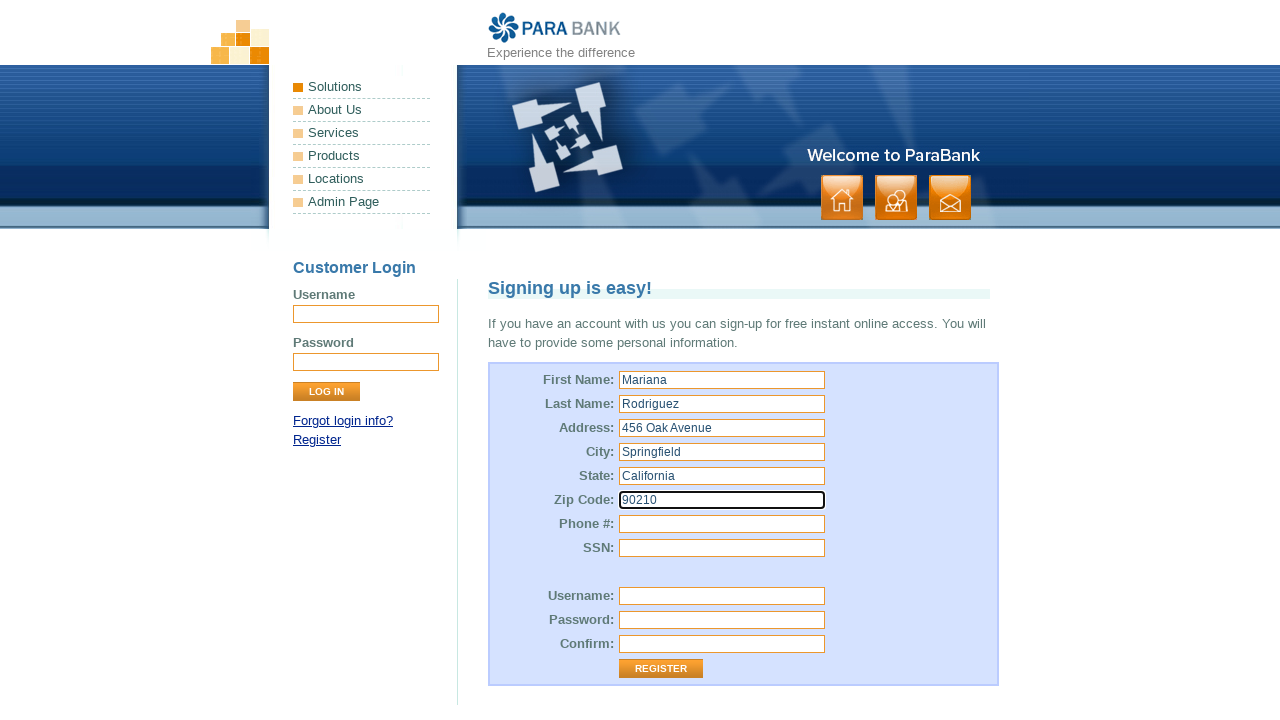

Filled phone number field with '5551234567' on [id="customer.phoneNumber"]
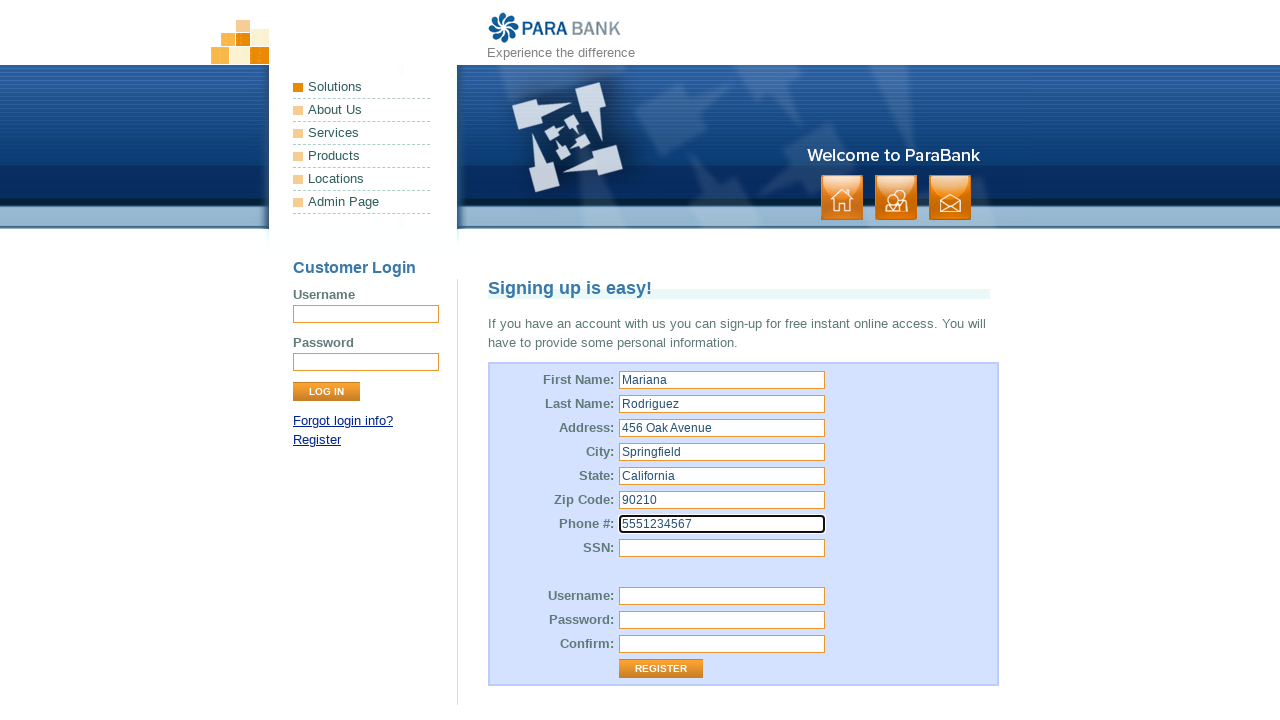

Filled SSN field with '987654321' on [id="customer.ssn"]
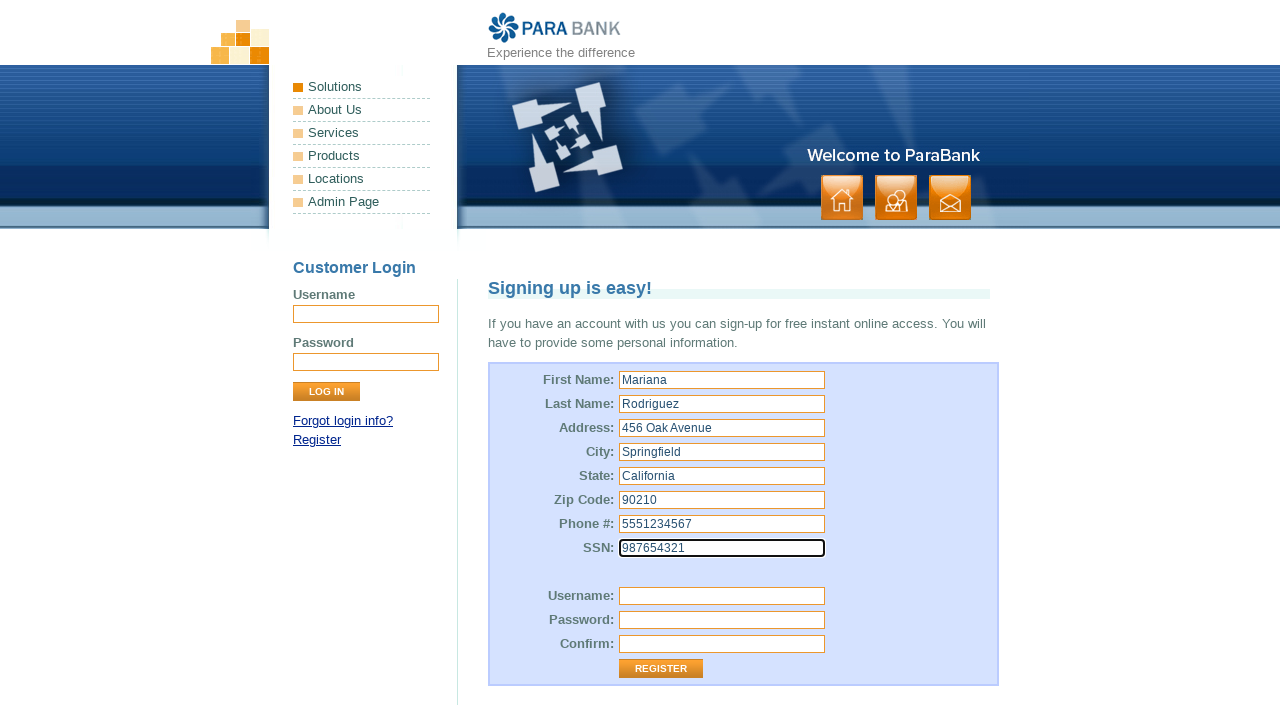

Filled username field with 'mariana.rod2024' on [id="customer.username"]
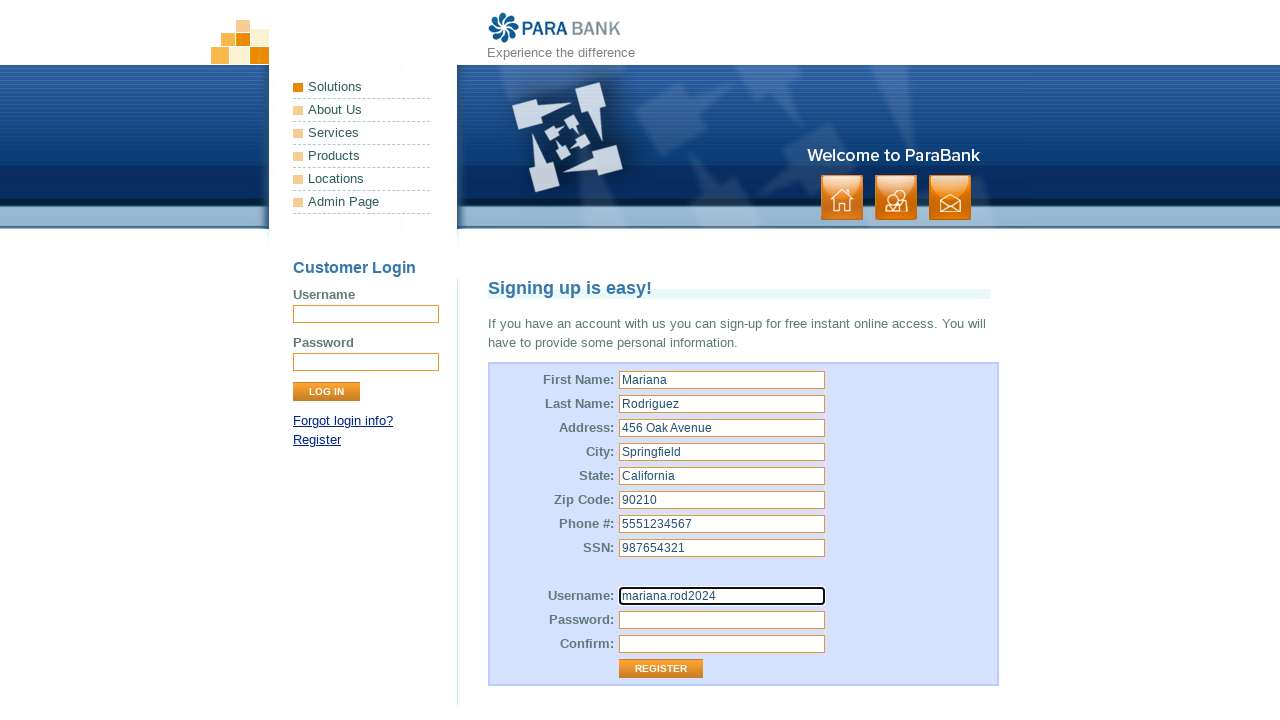

Filled password field with 'SecurePass789!' on [id="customer.password"]
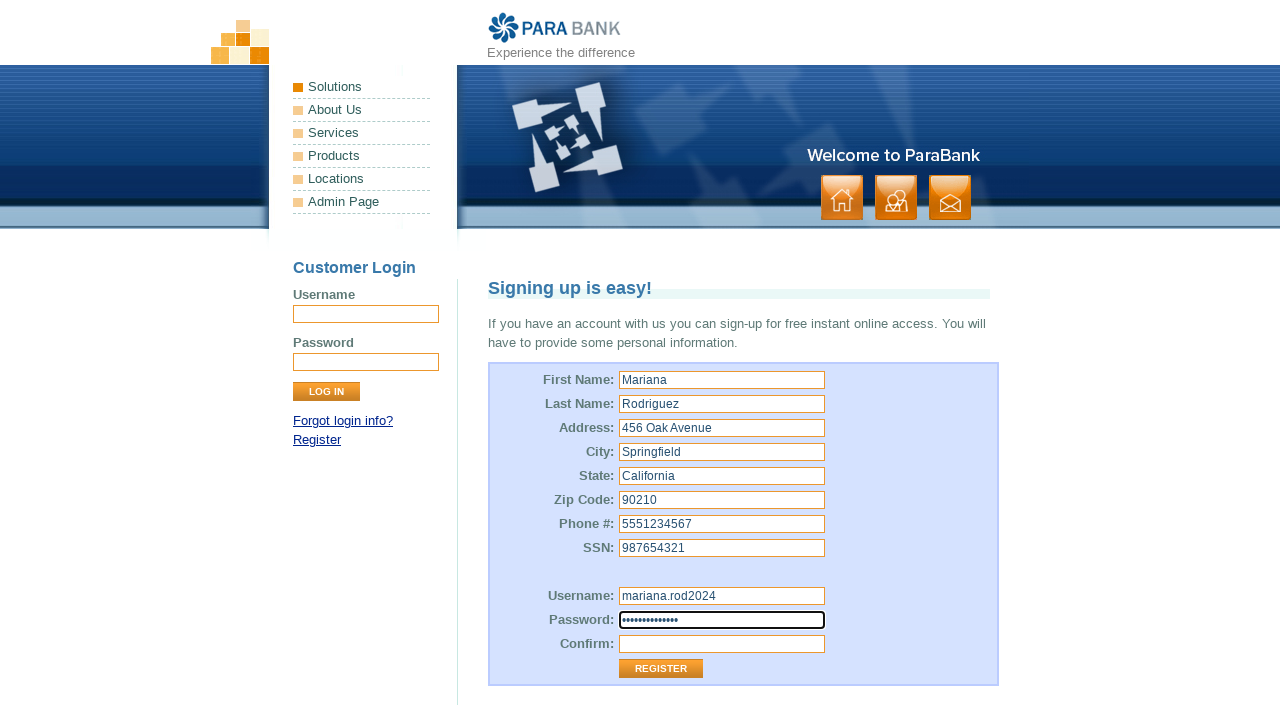

Filled repeated password field with 'SecurePass789!' on [id="repeatedPassword"]
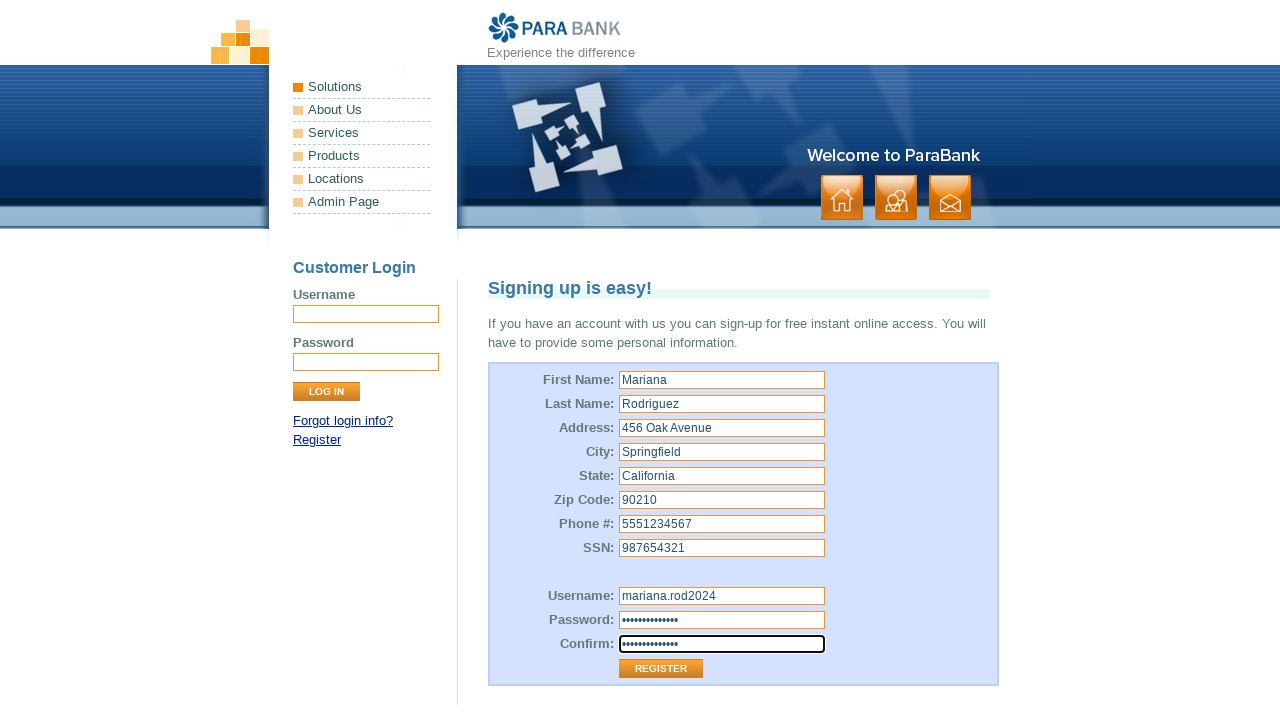

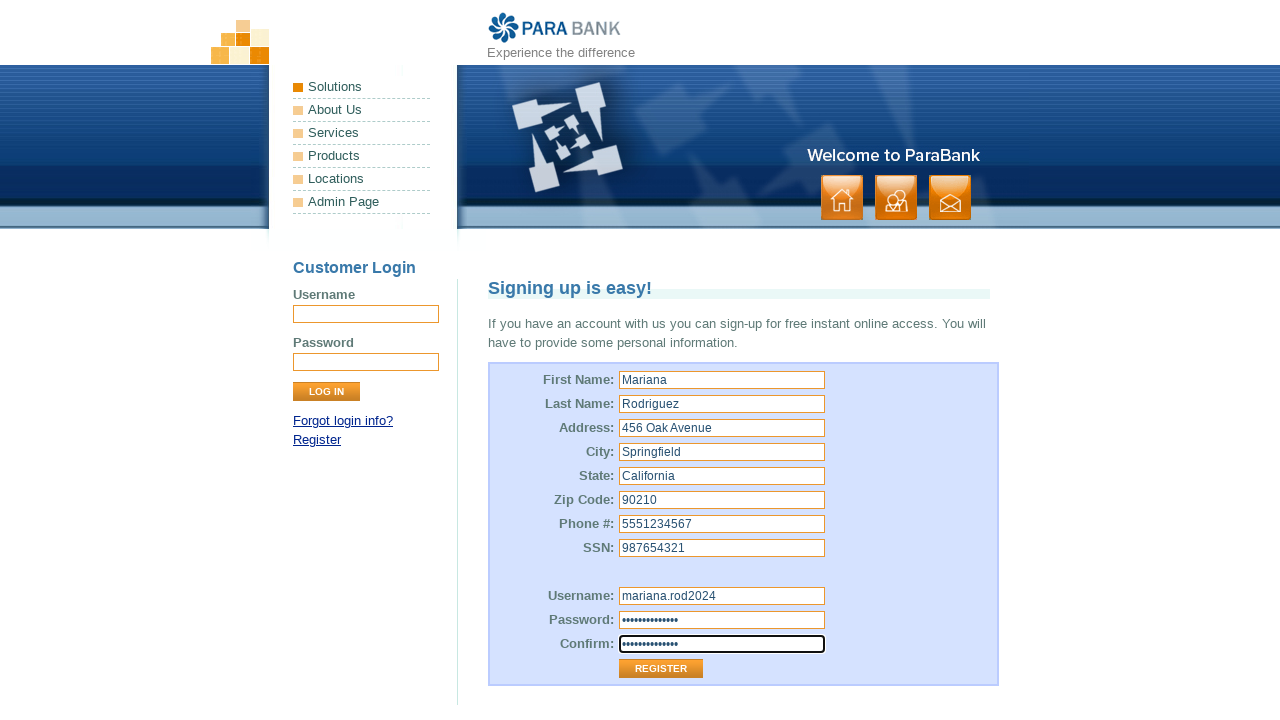